Fills out a form with various data types, submits it, and verifies that form fields display the correct visual feedback through background colors

Starting URL: https://bonigarcia.dev/selenium-webdriver-java/data-types.html

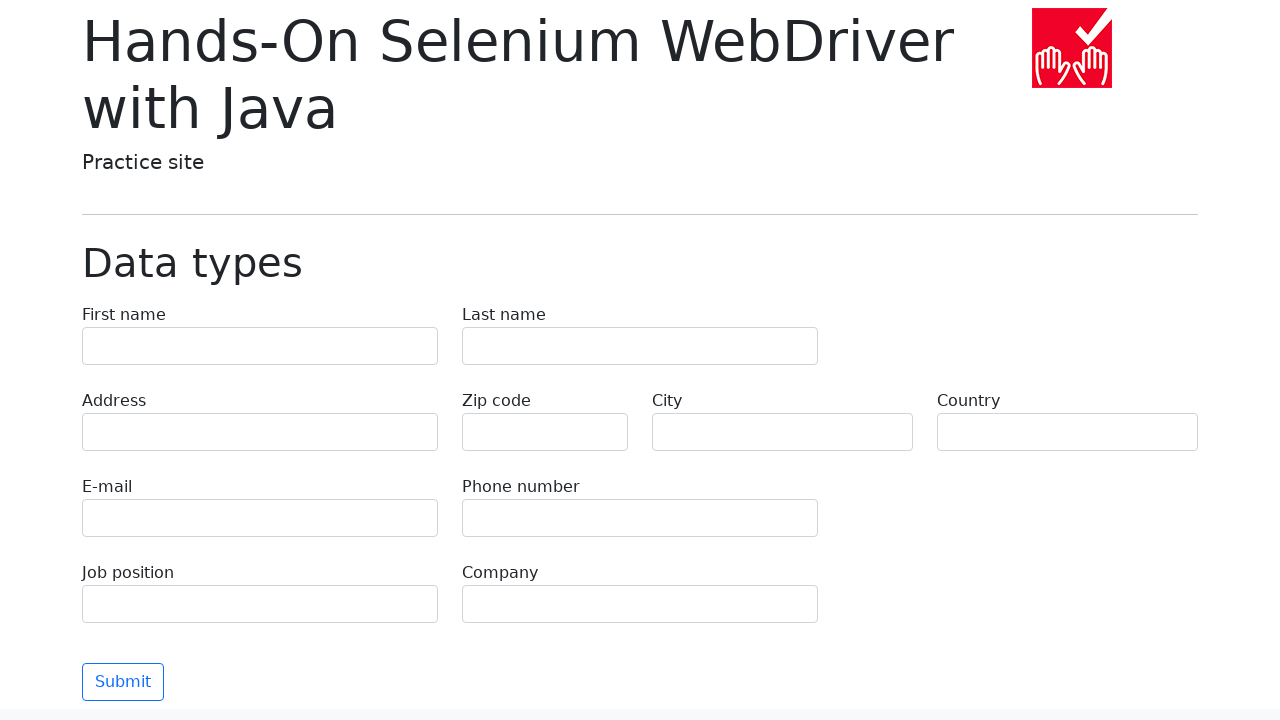

Filled first name field with 'Иван' on [name="first-name"]
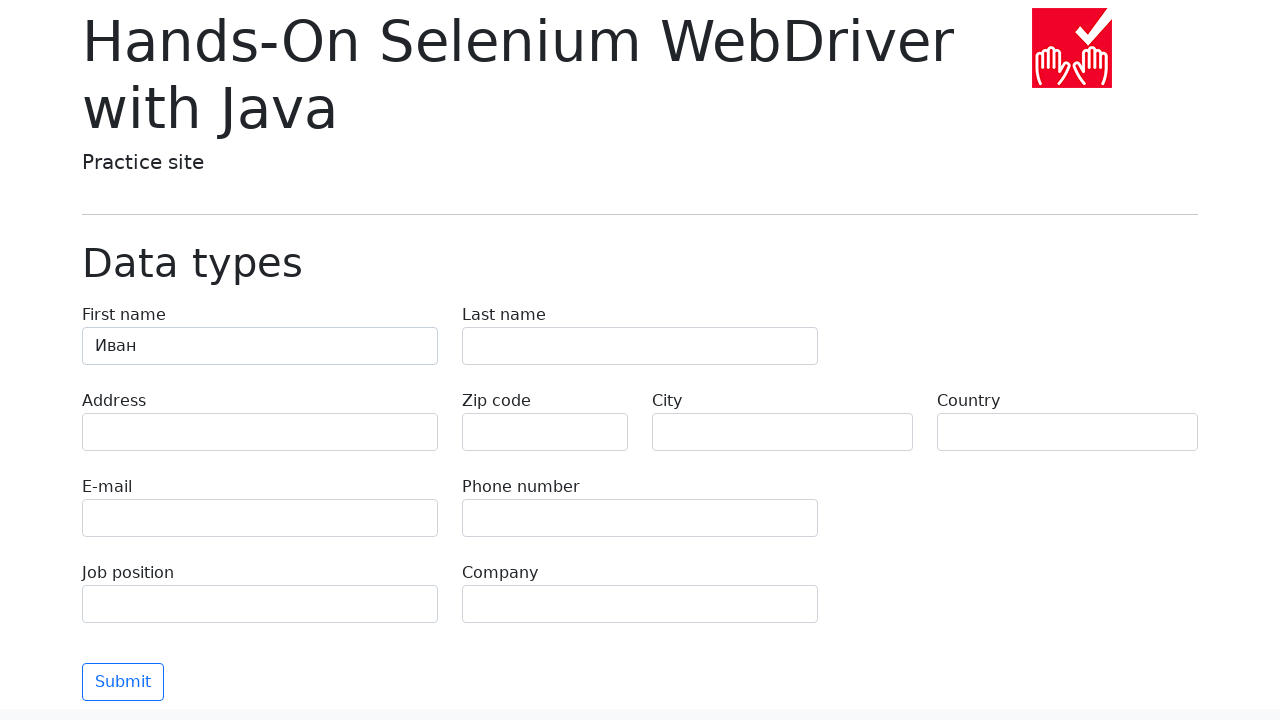

Filled last name field with 'Петров' on [name="last-name"]
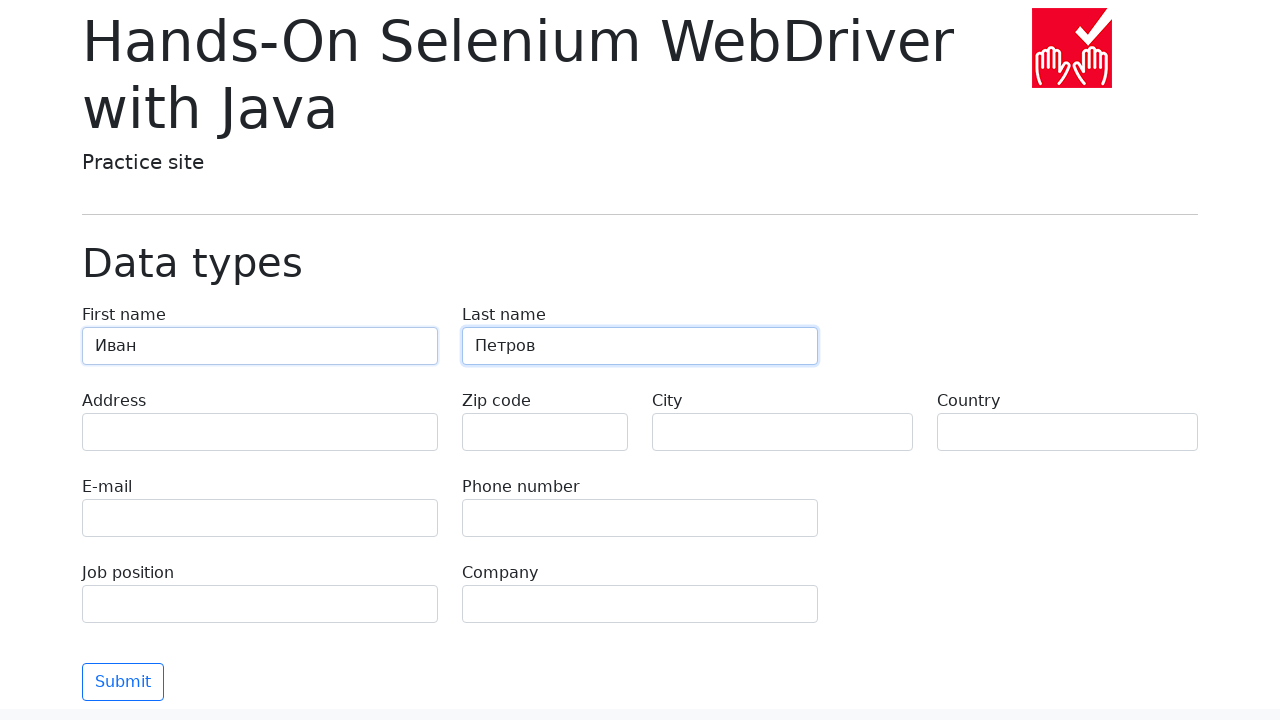

Filled address field with 'Ленина, 55-3' on [name="address"]
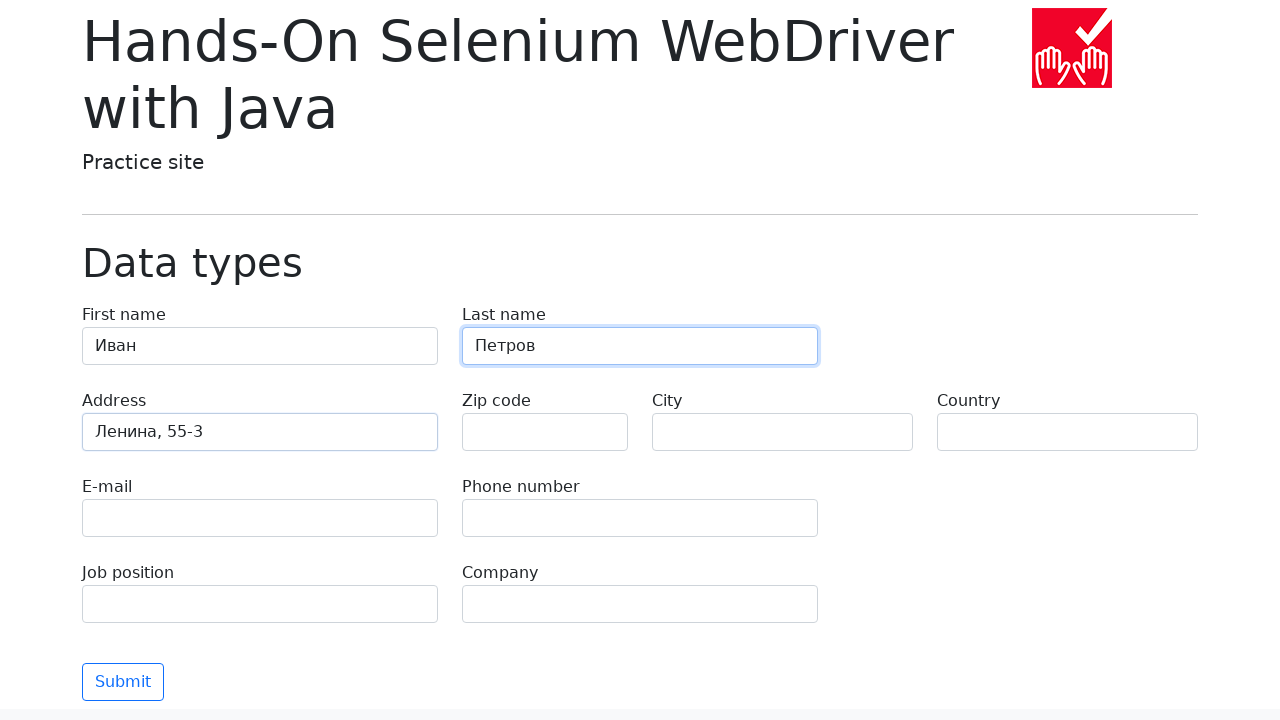

Filled city field with 'Москва' on [name="city"]
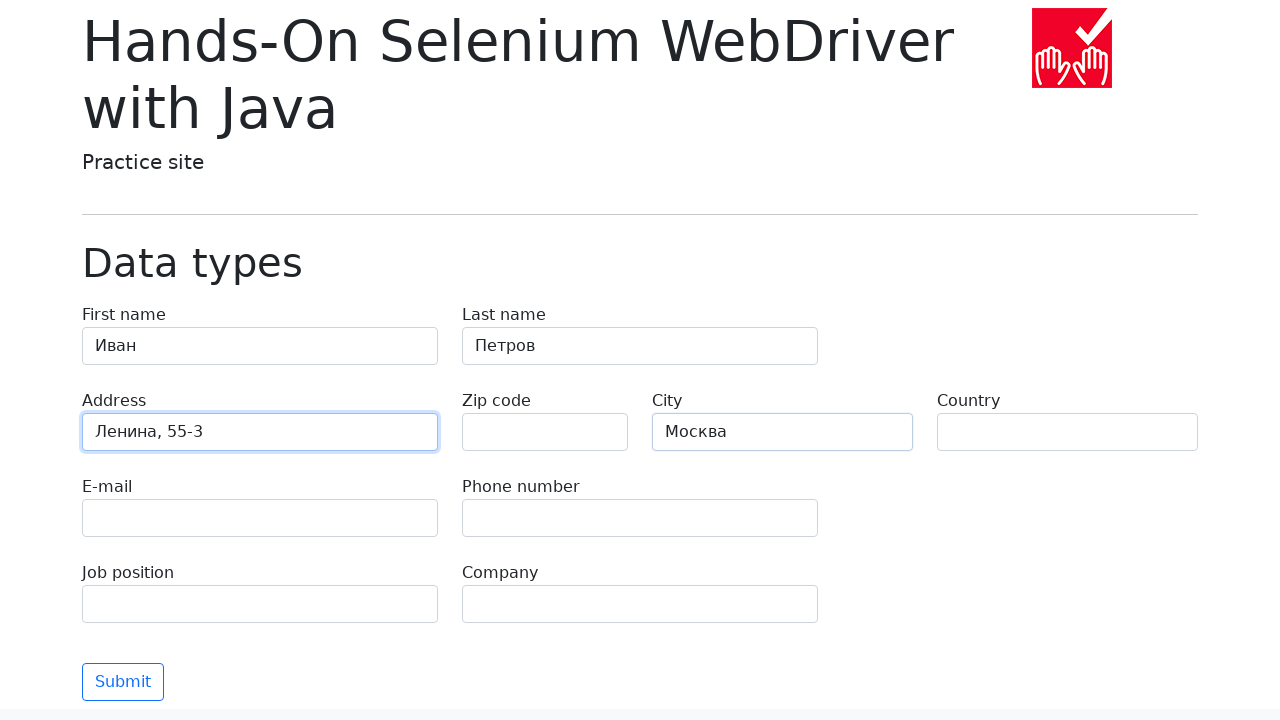

Filled country field with 'Россия' on [name="country"]
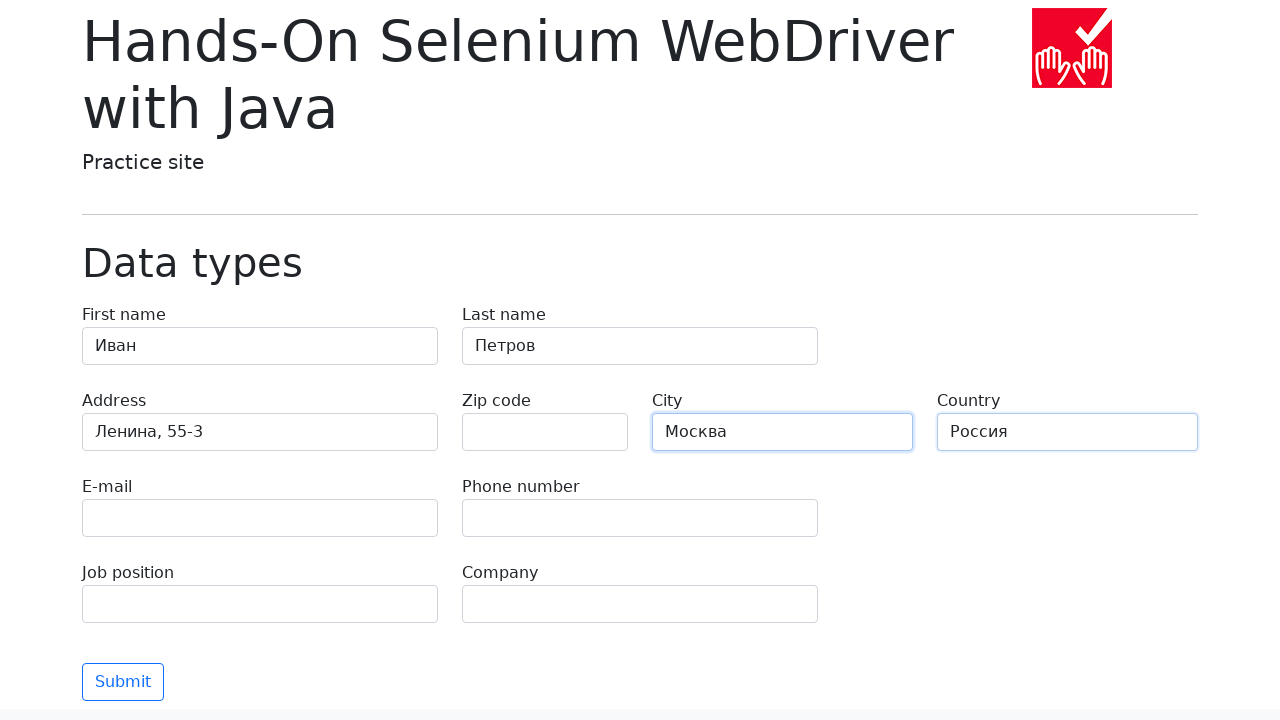

Filled email field with 'test@skypro.com' on [name="e-mail"]
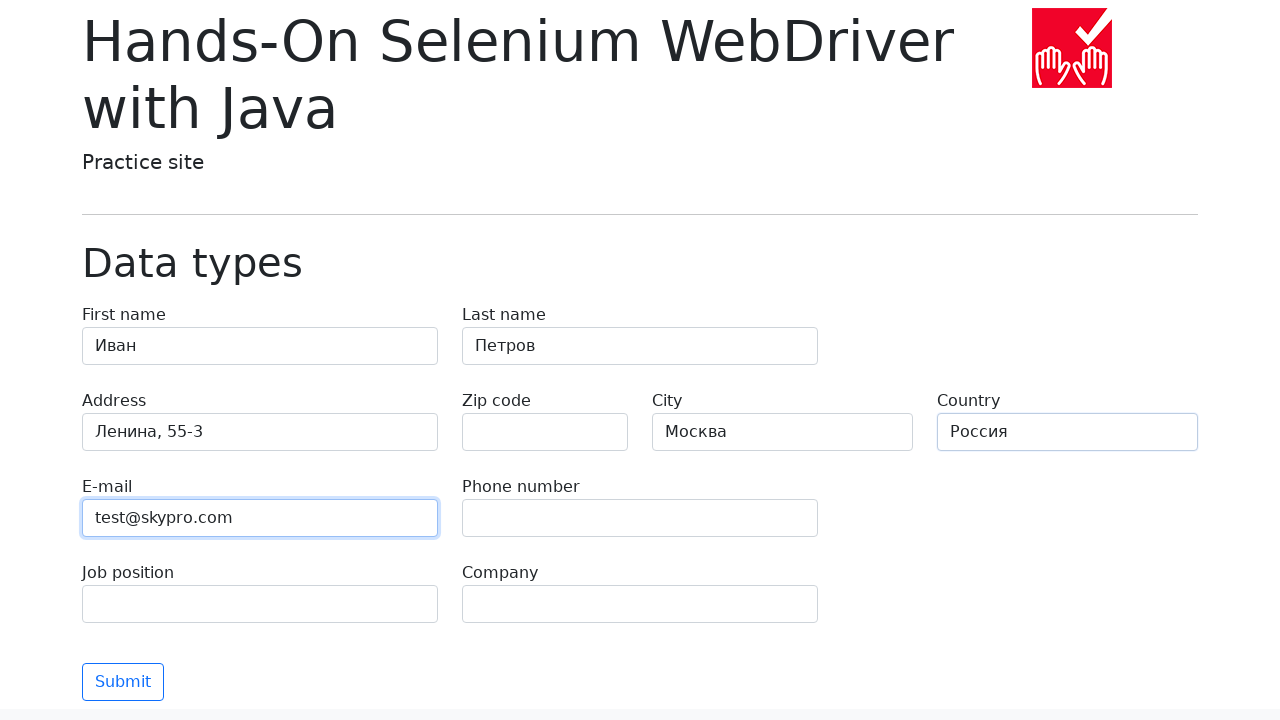

Filled phone field with '+7985899998787' on [name="phone"]
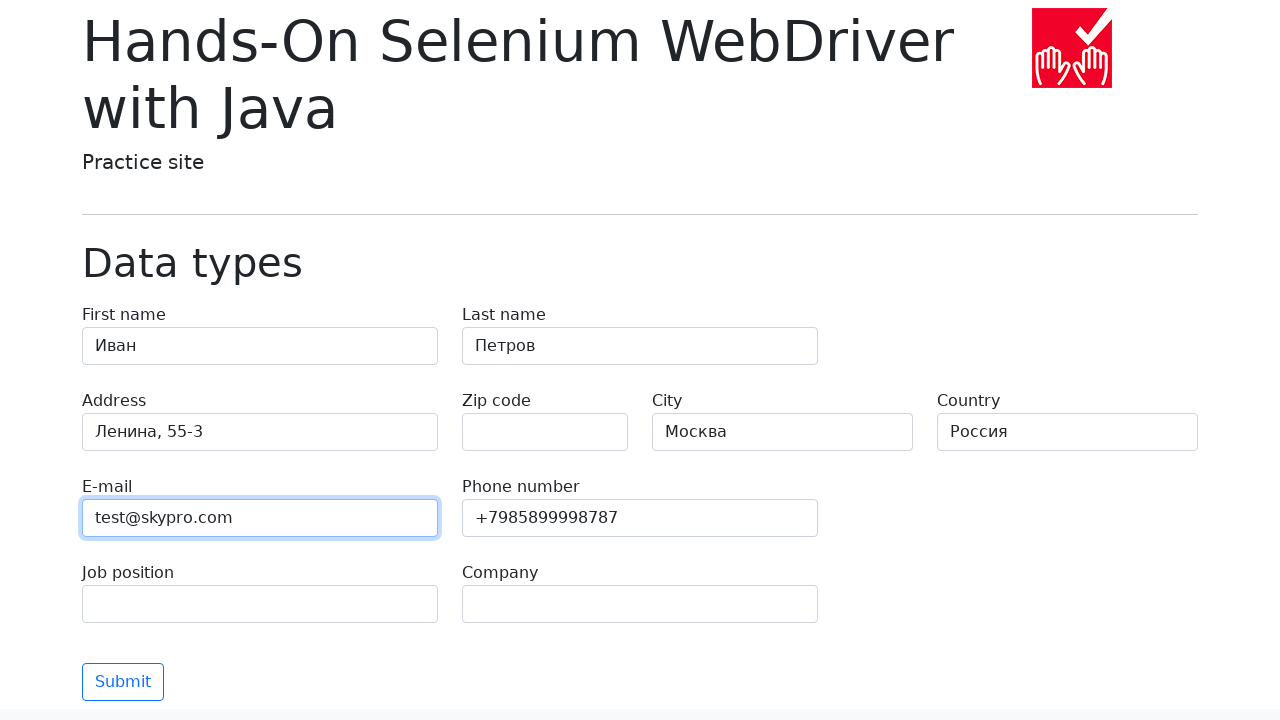

Filled job position field with 'QA' on [name="job-position"]
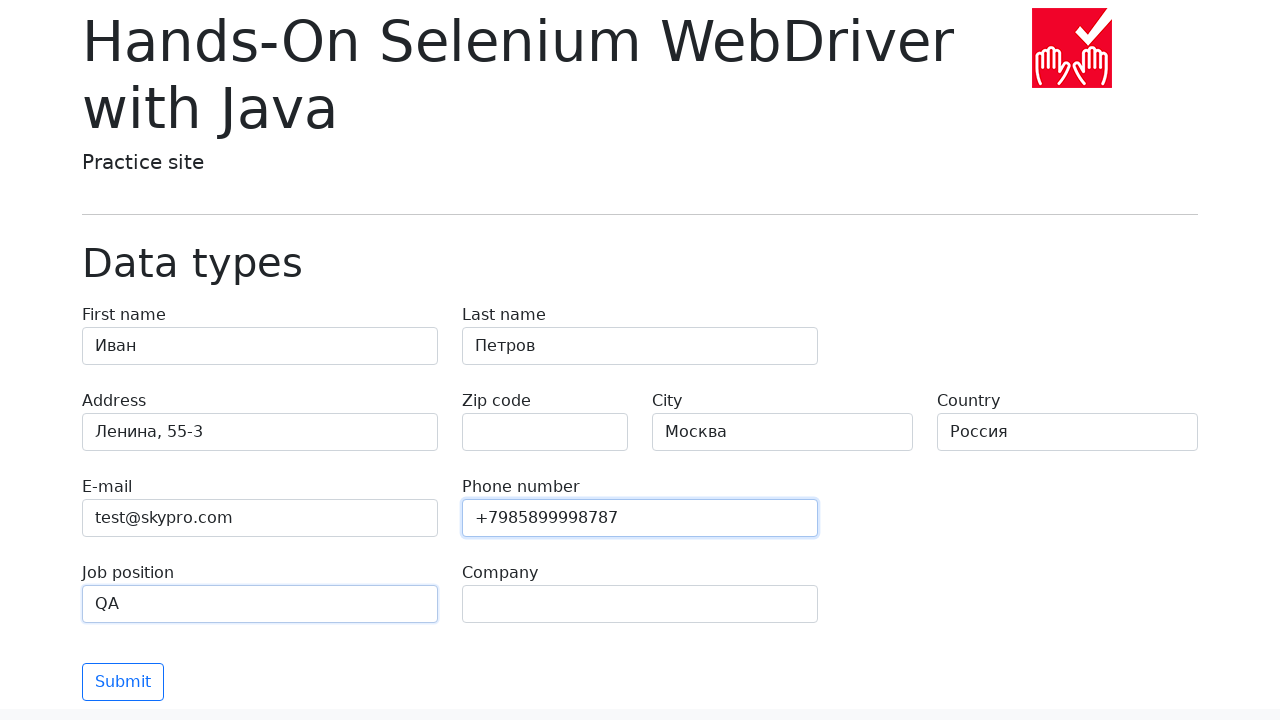

Filled company field with 'SkyPro' on [name="company"]
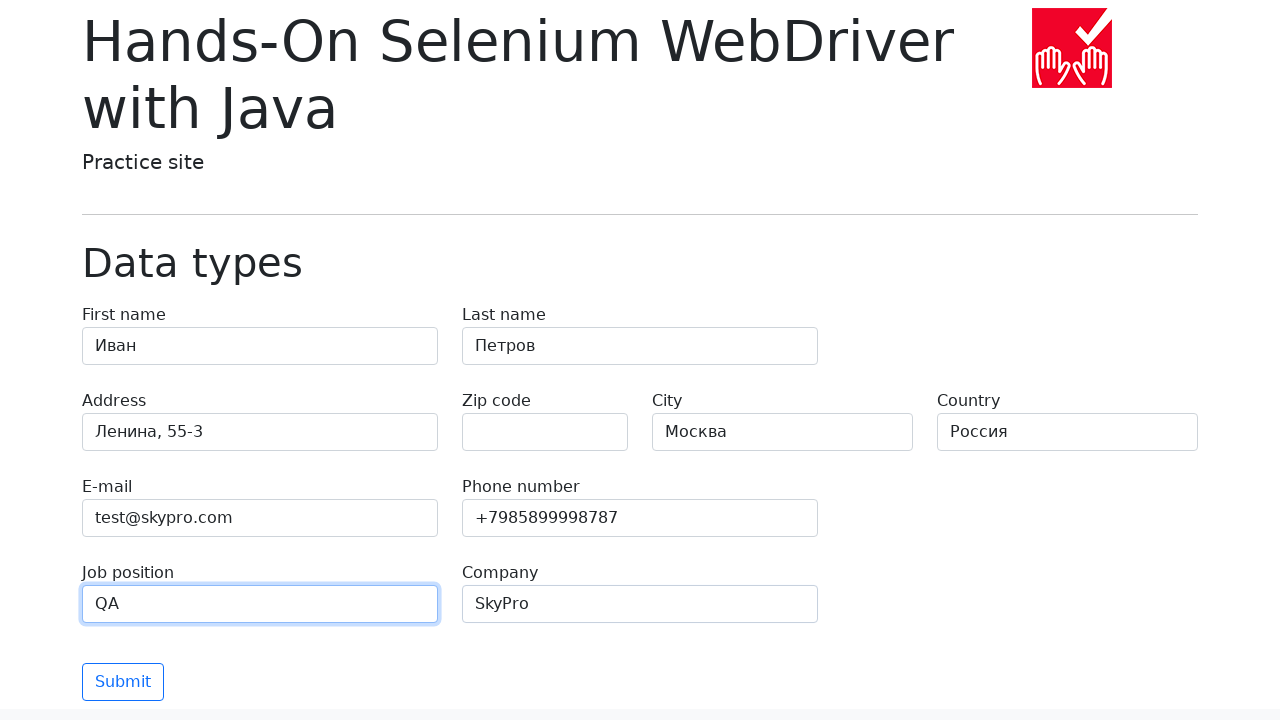

Clicked submit button to submit the form at (123, 682) on [class="btn btn-outline-primary mt-3"]
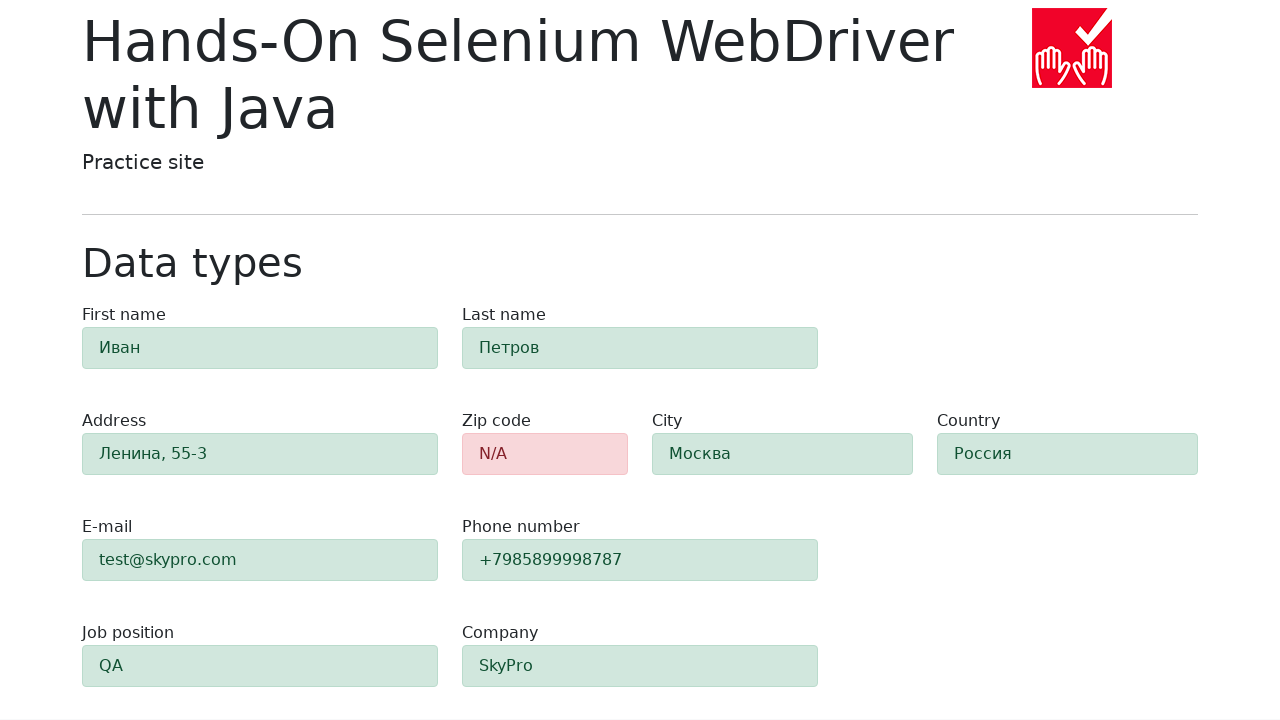

Waited 1 second for form submission to complete
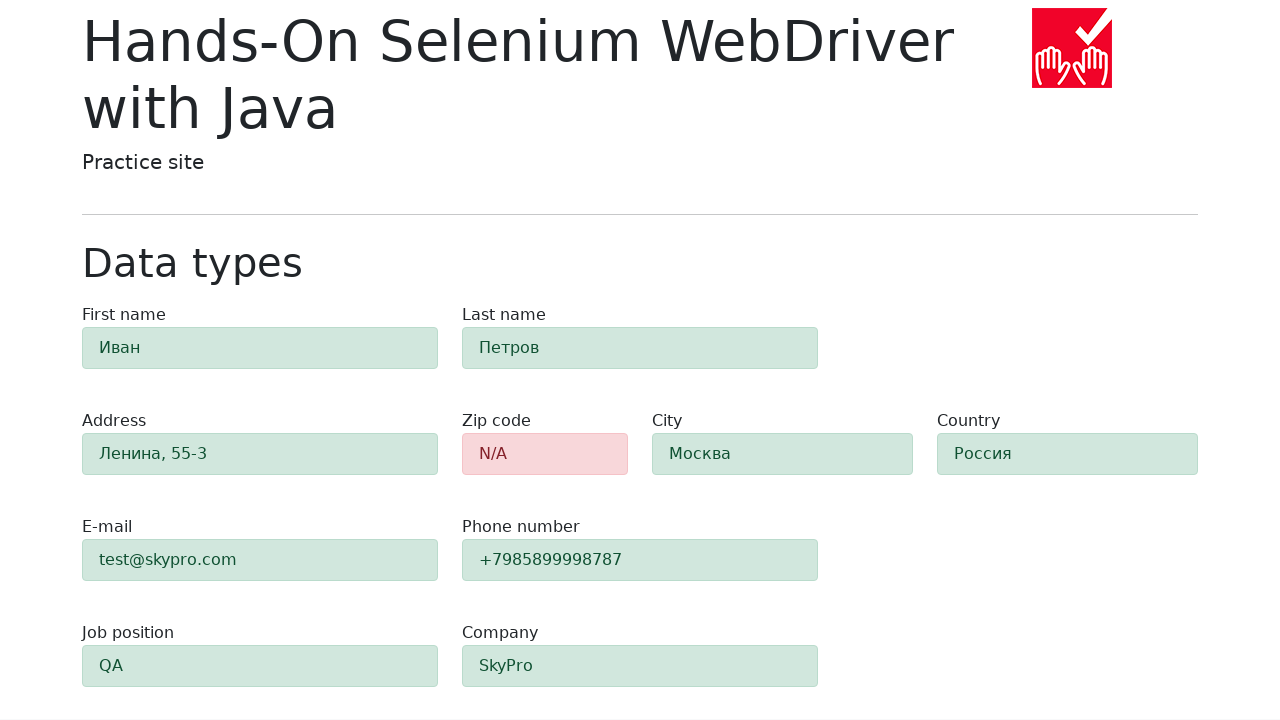

Retrieved background color of zip code field
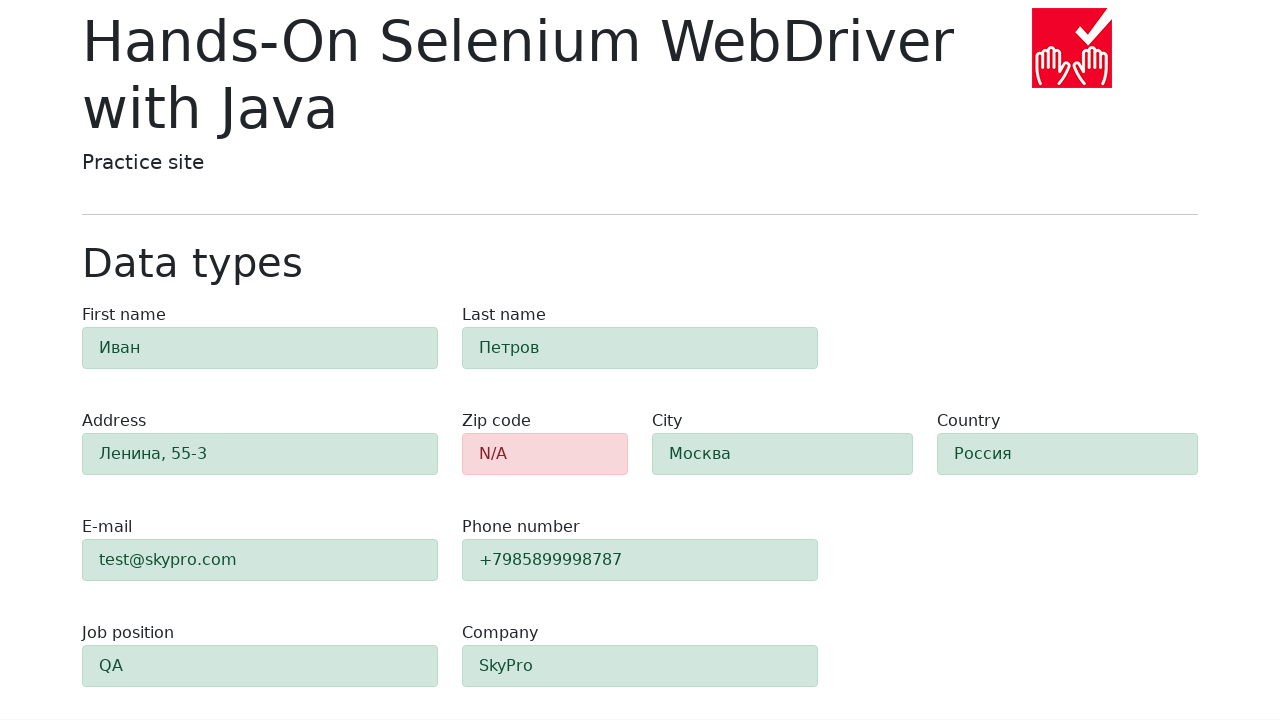

Verified zip code field has red background color (rgb(248, 215, 218)) indicating invalid submission
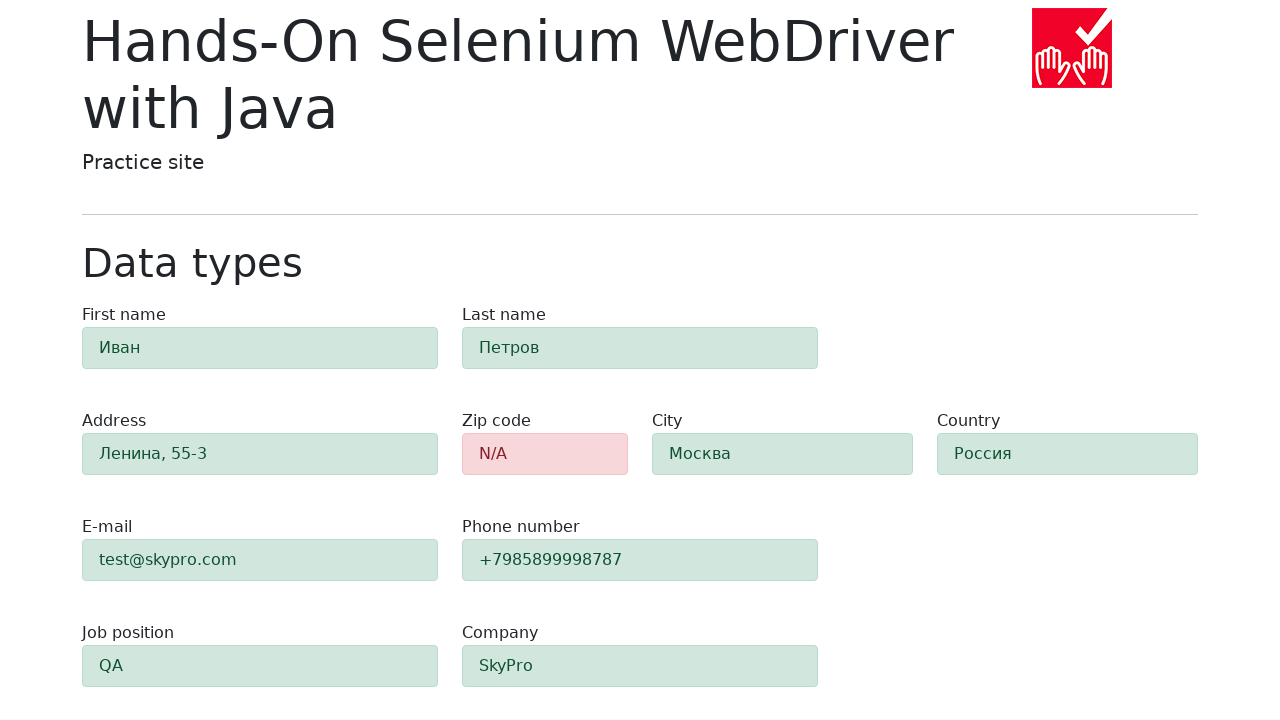

Retrieved background color of first name field
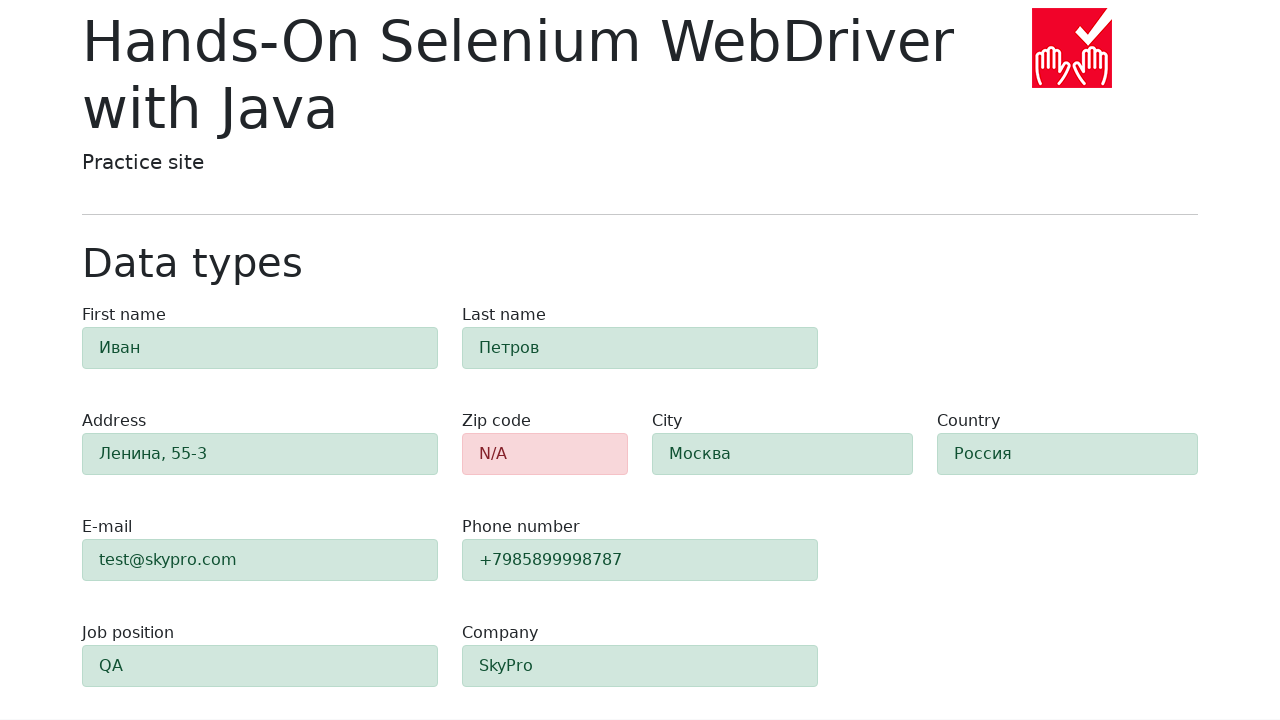

Verified first name field has green background color (rgb(209, 231, 221)) indicating valid submission
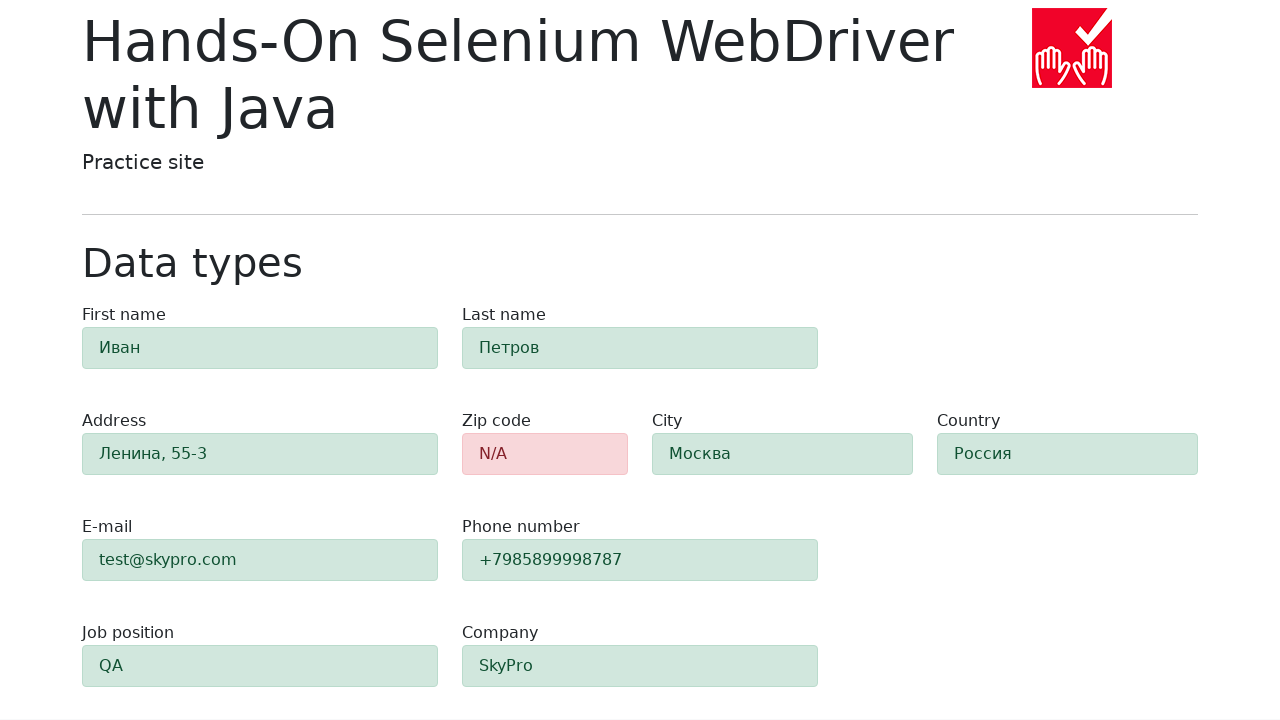

Retrieved background color of last name field
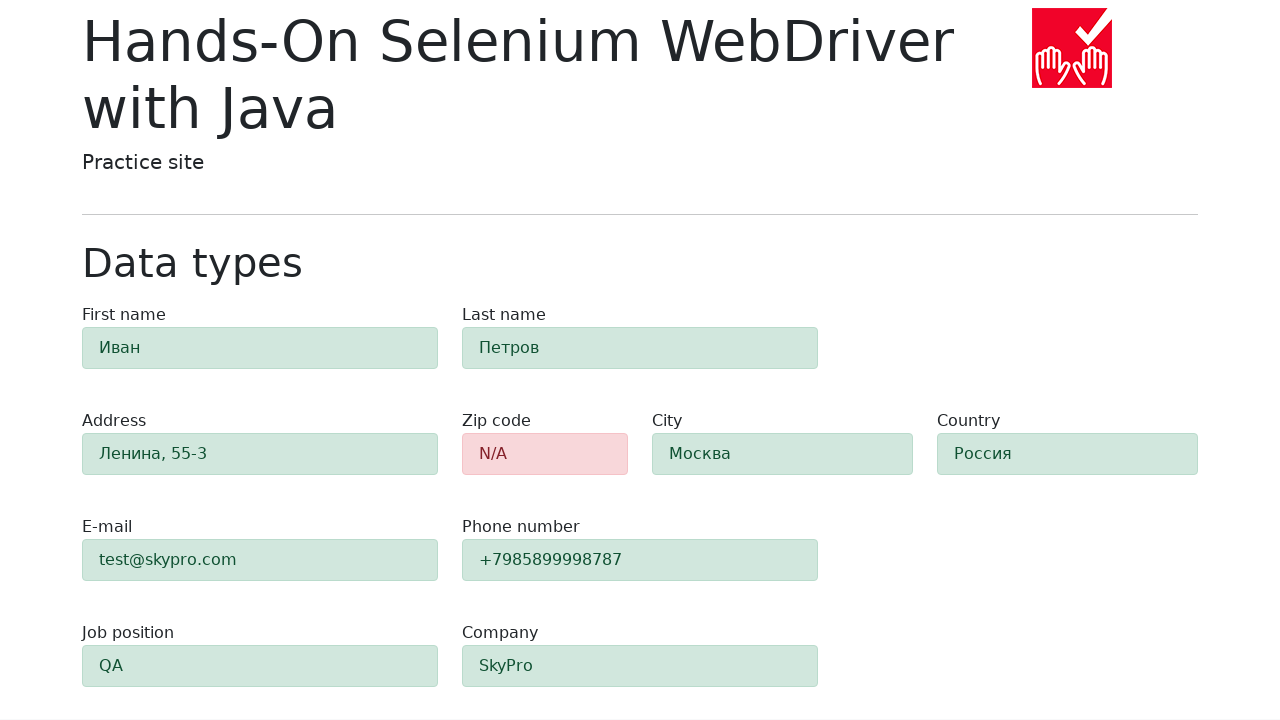

Verified last name field has green background color (rgb(209, 231, 221)) indicating valid submission
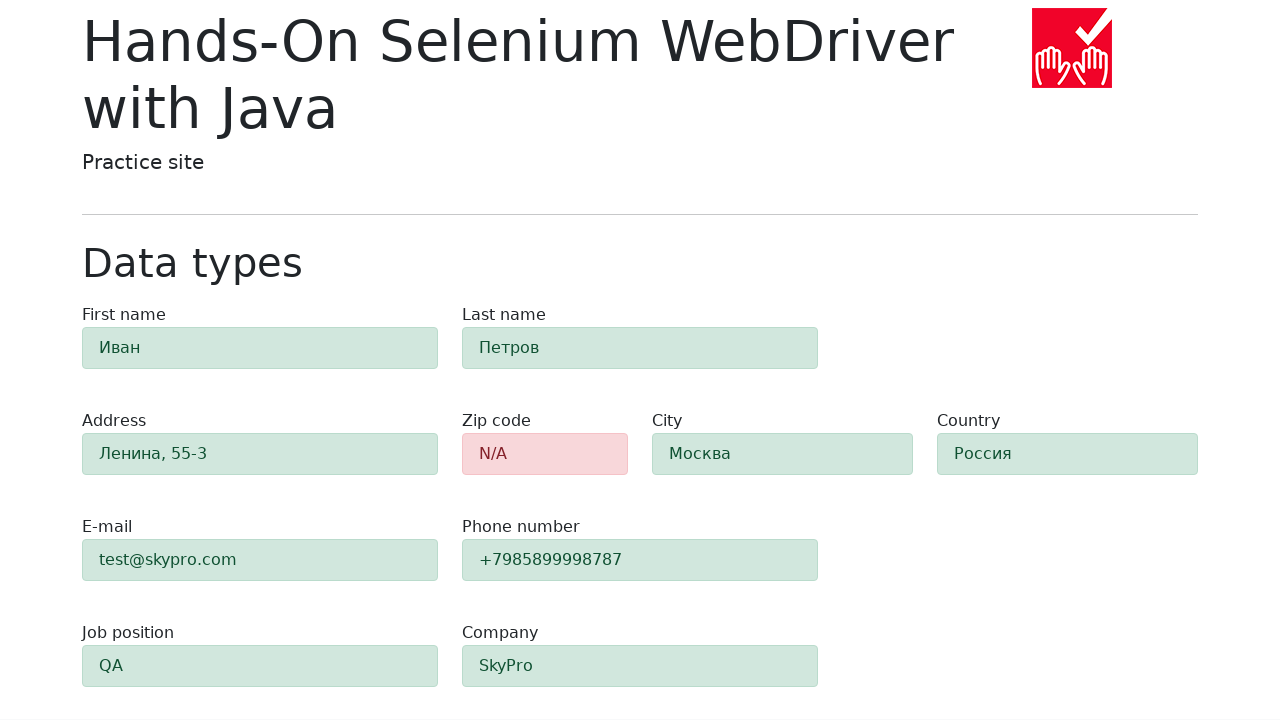

Retrieved background color of address field
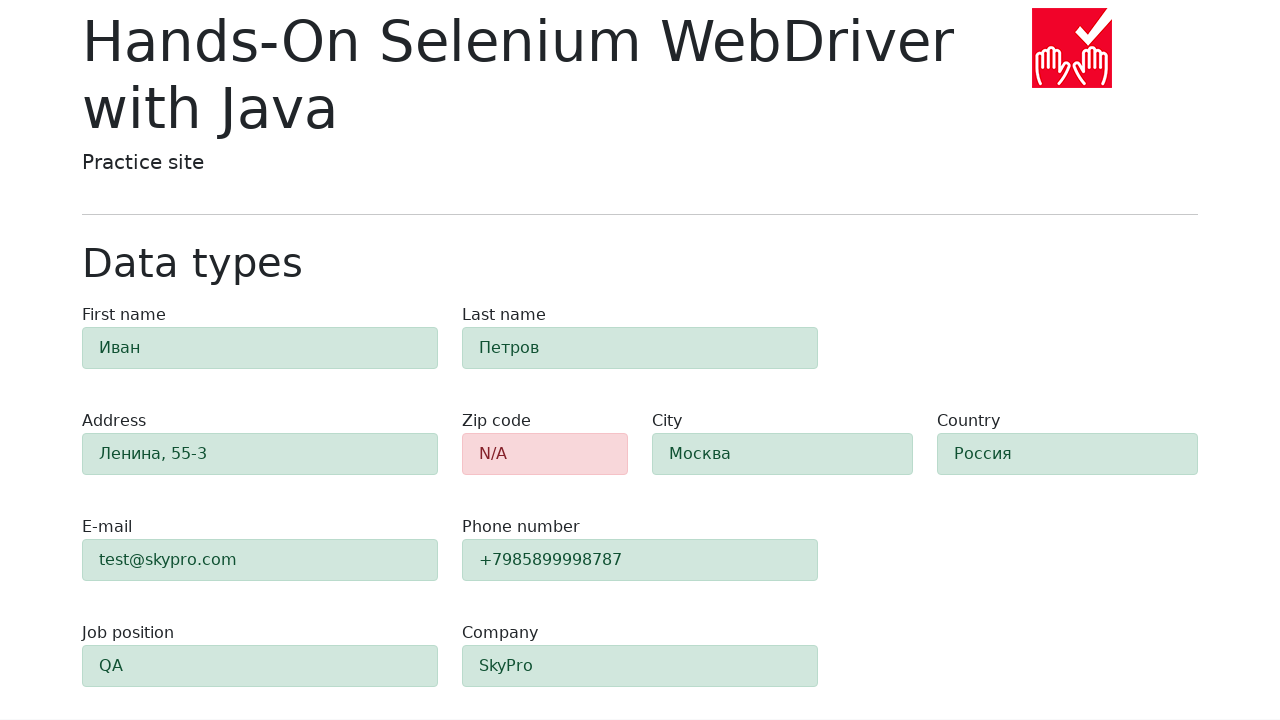

Verified address field has green background color (rgb(209, 231, 221)) indicating valid submission
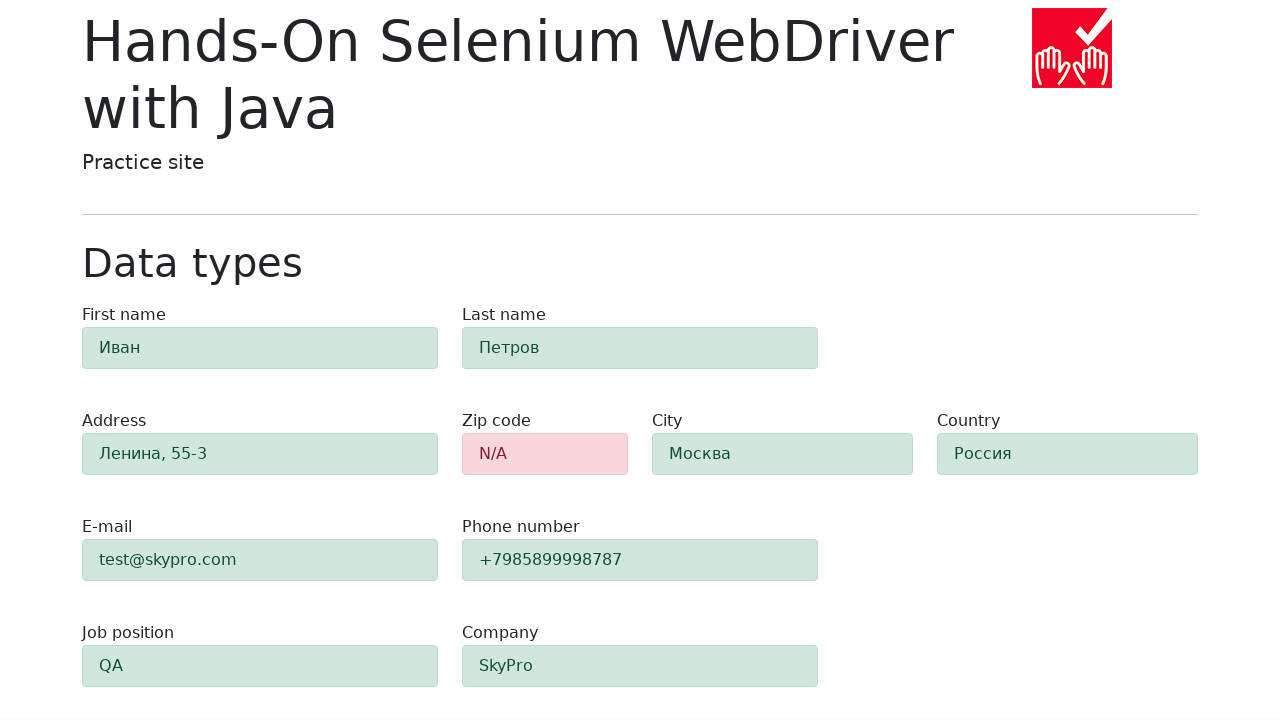

Retrieved background color of city field
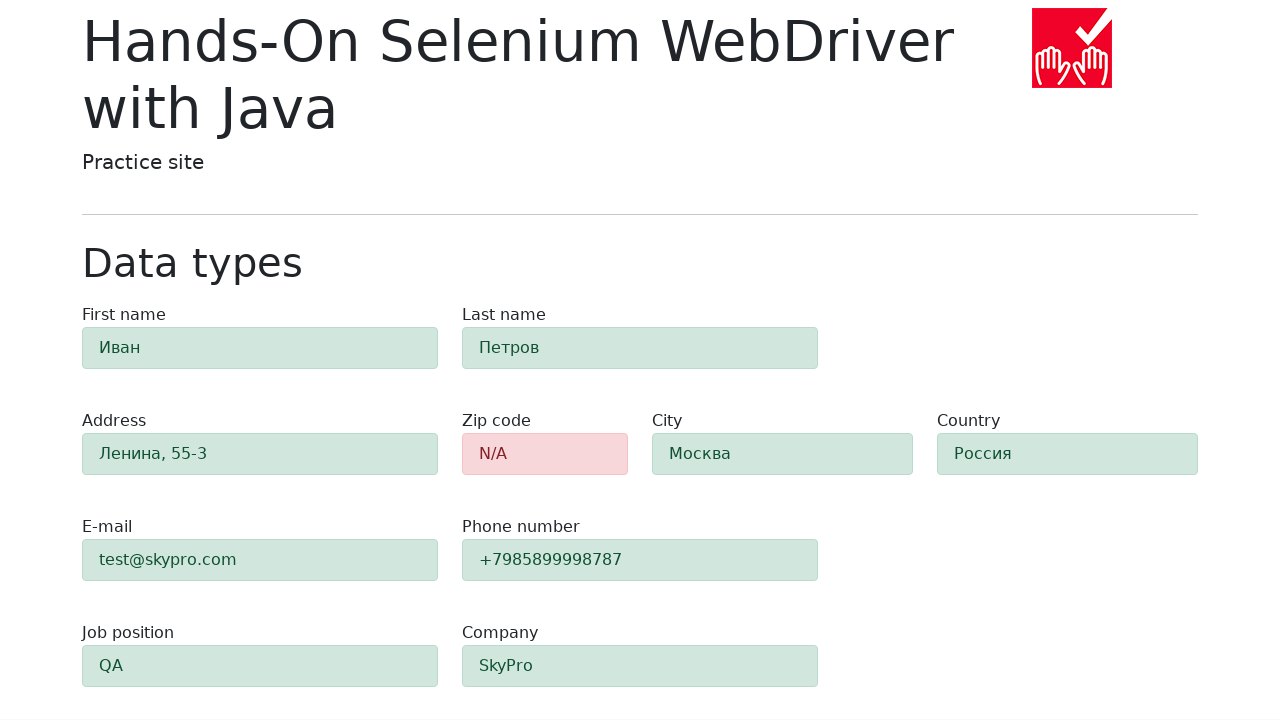

Verified city field has green background color (rgb(209, 231, 221)) indicating valid submission
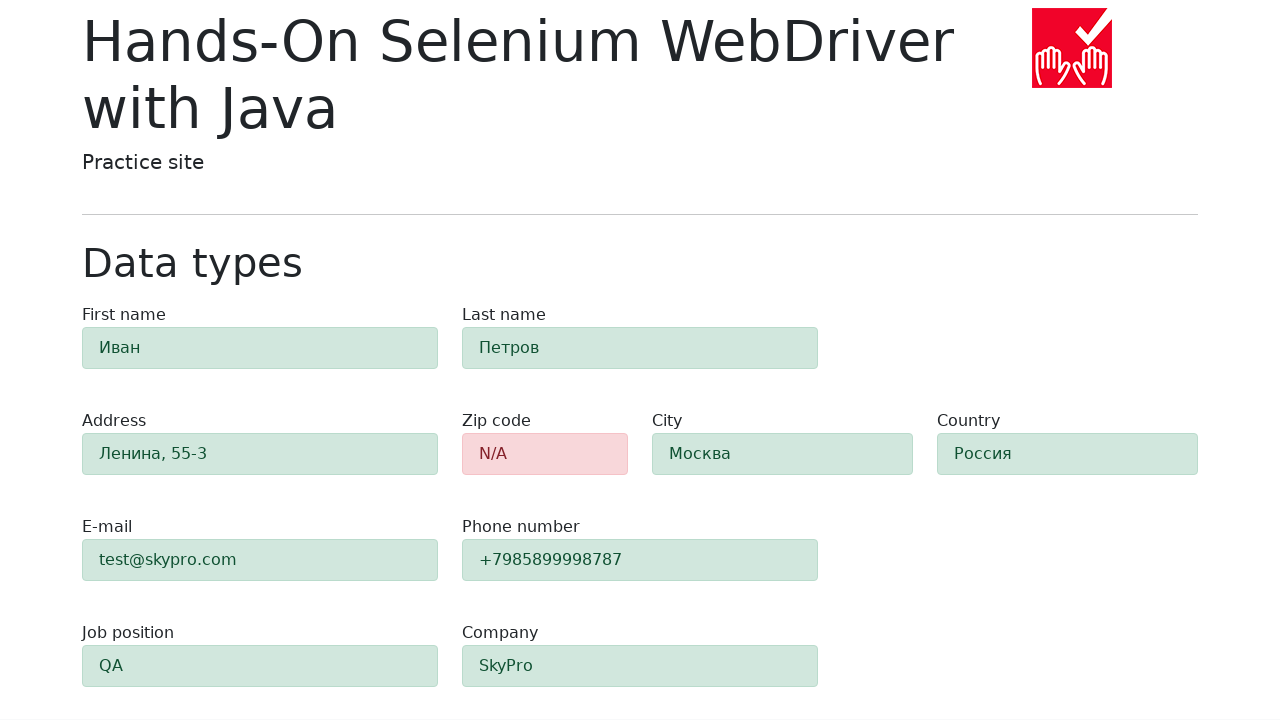

Retrieved background color of country field
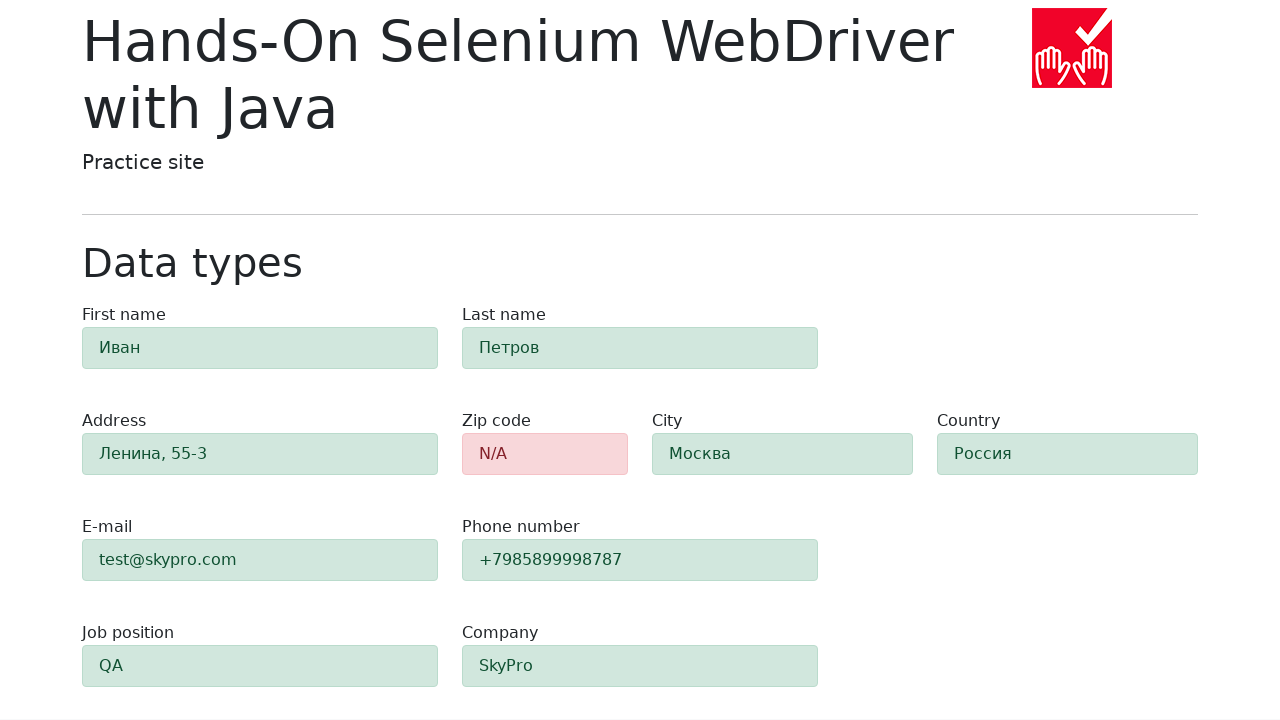

Verified country field has green background color (rgb(209, 231, 221)) indicating valid submission
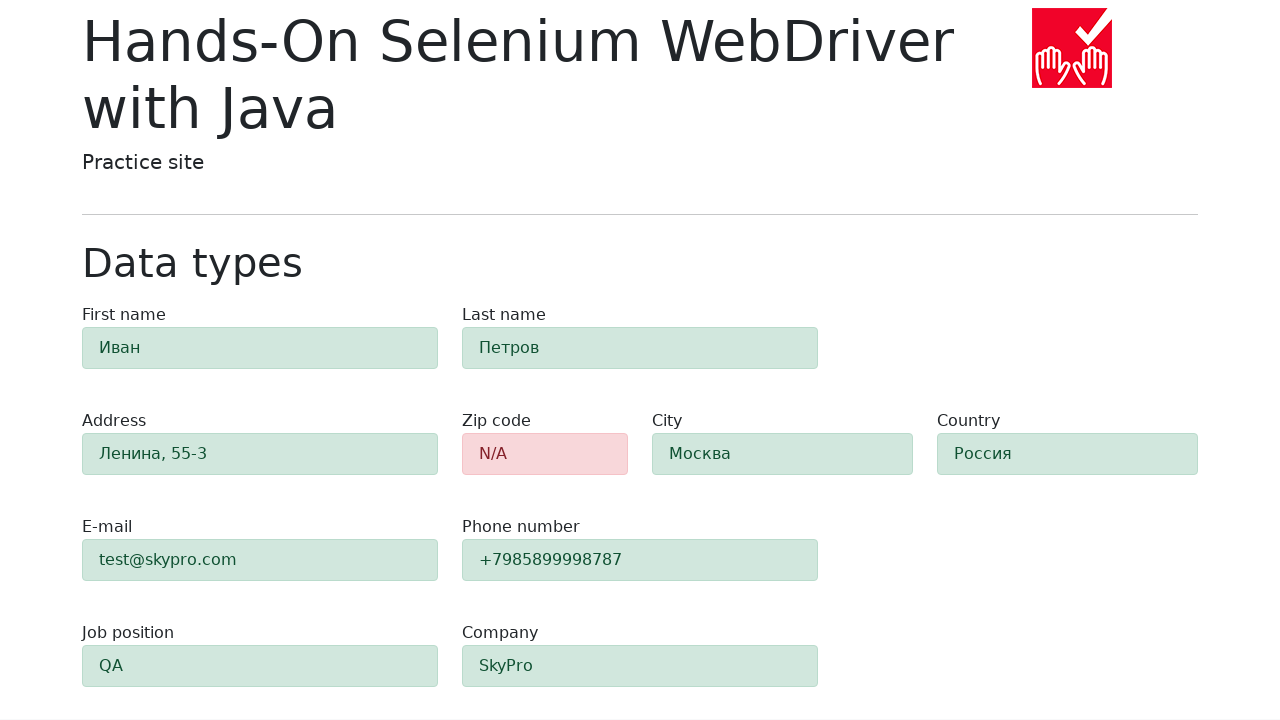

Retrieved background color of email field
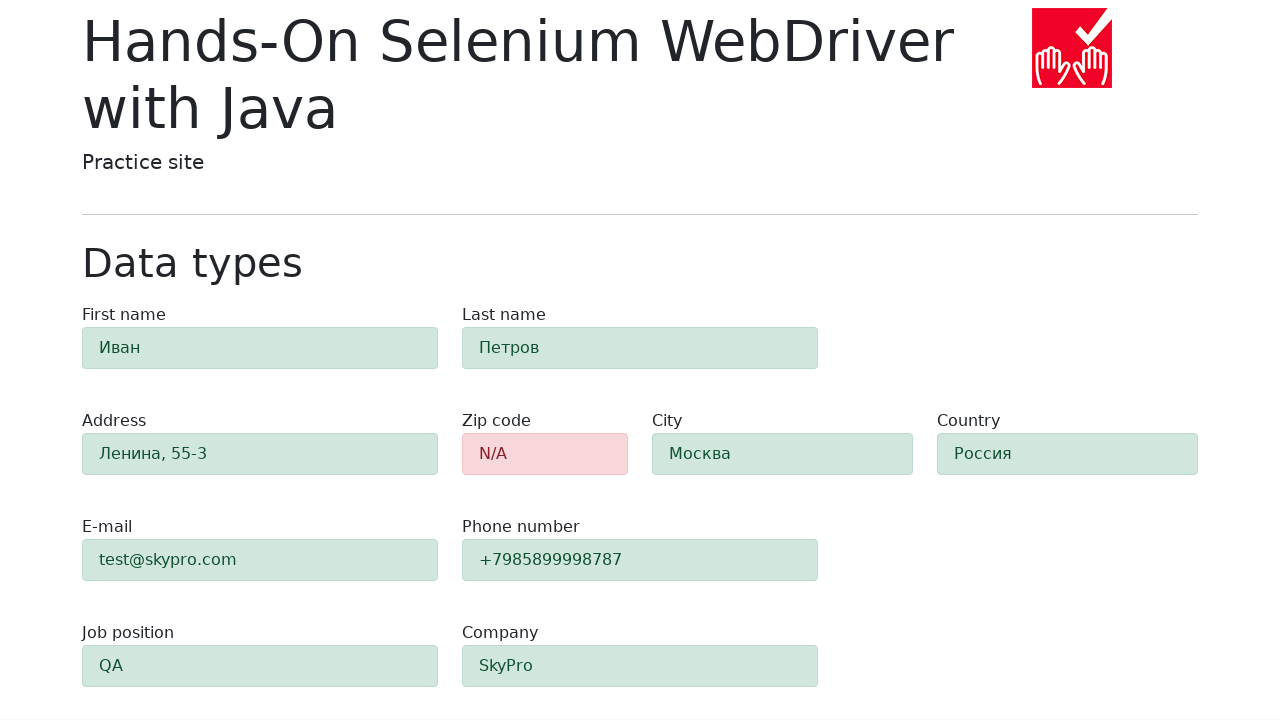

Verified email field has green background color (rgb(209, 231, 221)) indicating valid submission
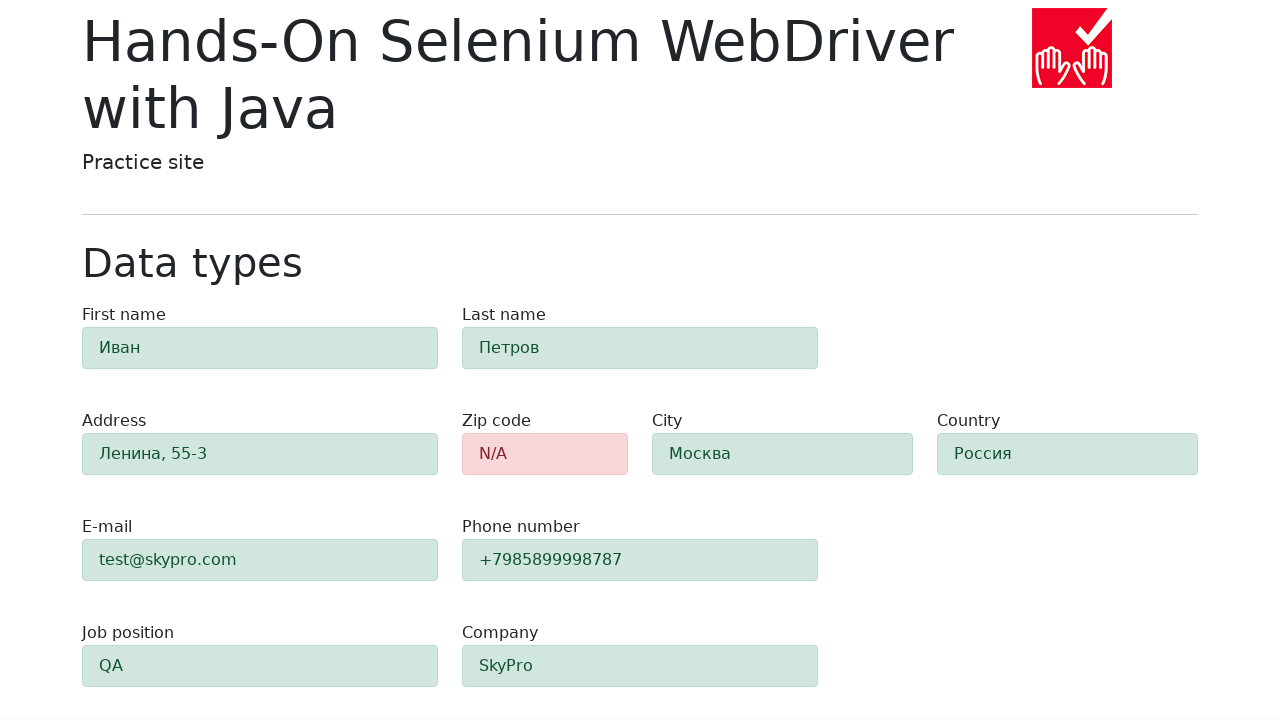

Retrieved background color of phone field
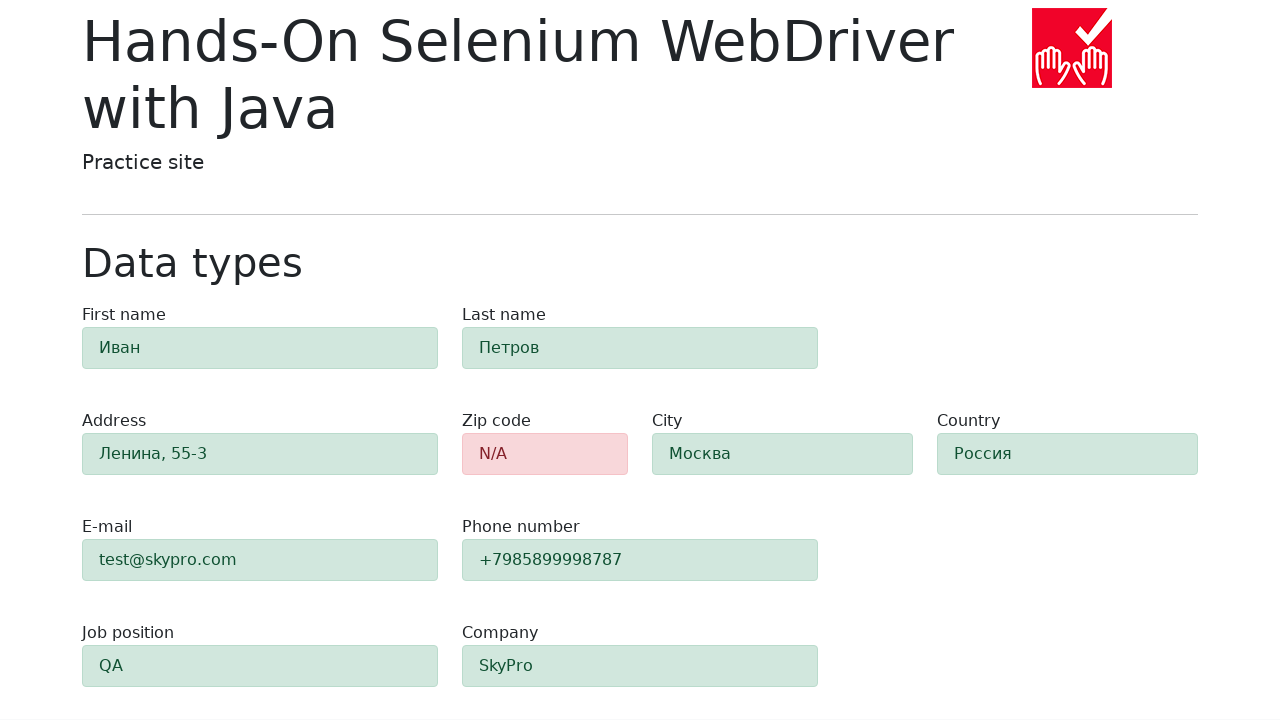

Verified phone field has green background color (rgb(209, 231, 221)) indicating valid submission
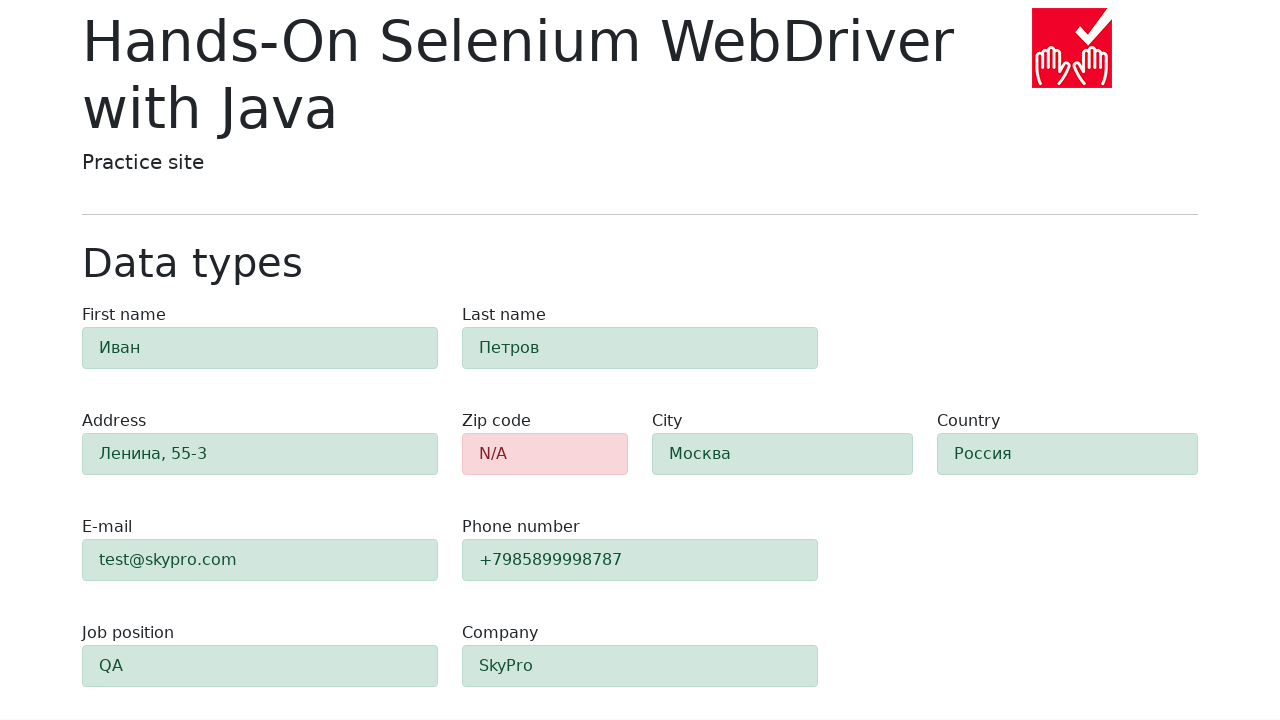

Retrieved background color of job position field
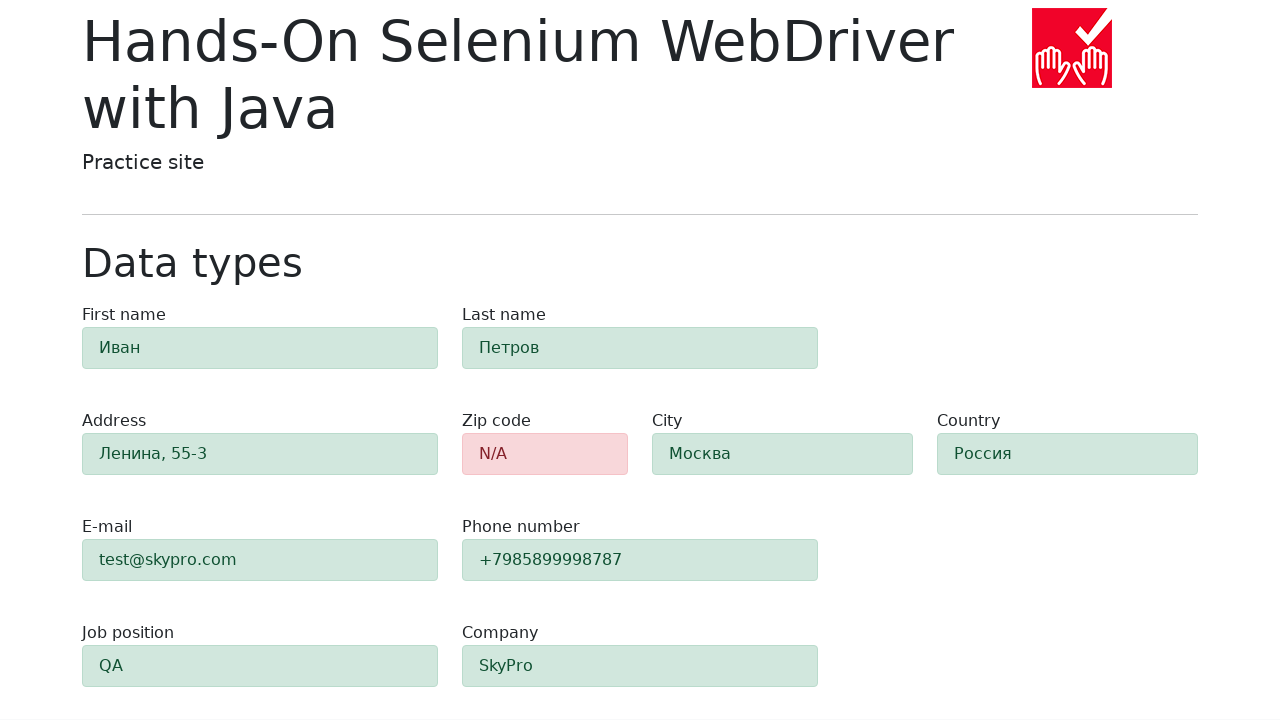

Verified job position field has green background color (rgb(209, 231, 221)) indicating valid submission
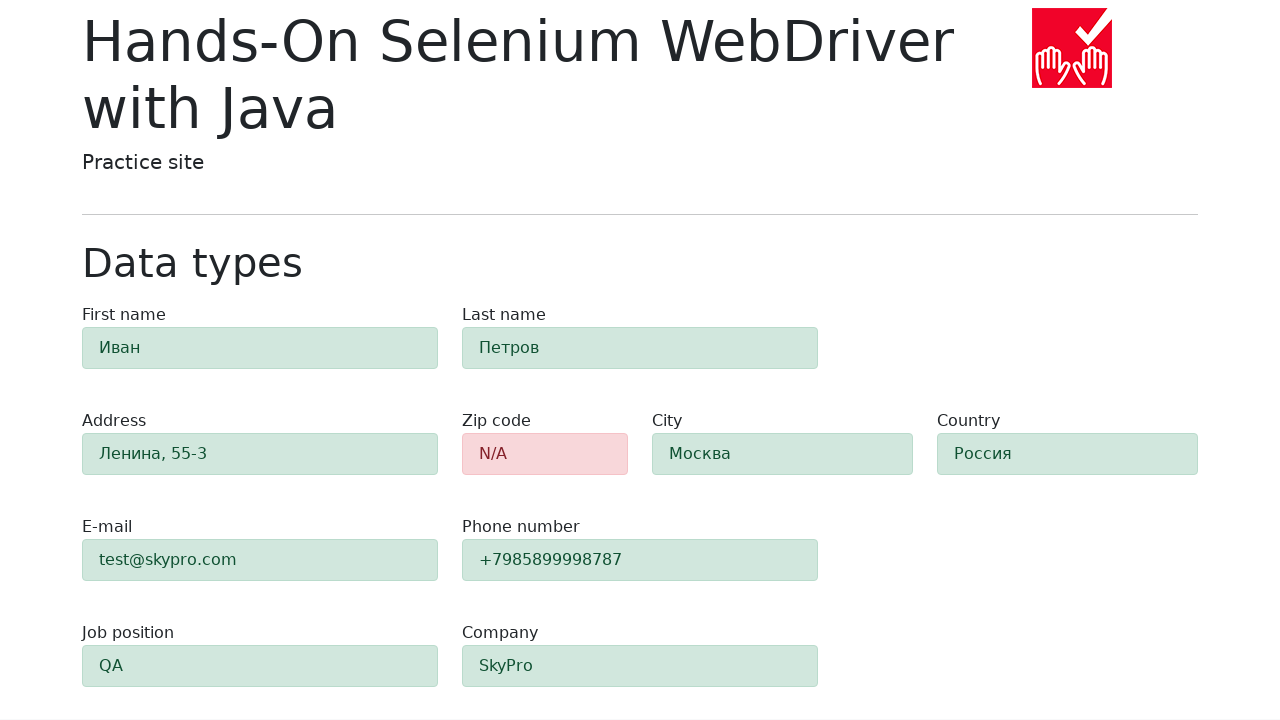

Retrieved background color of company field
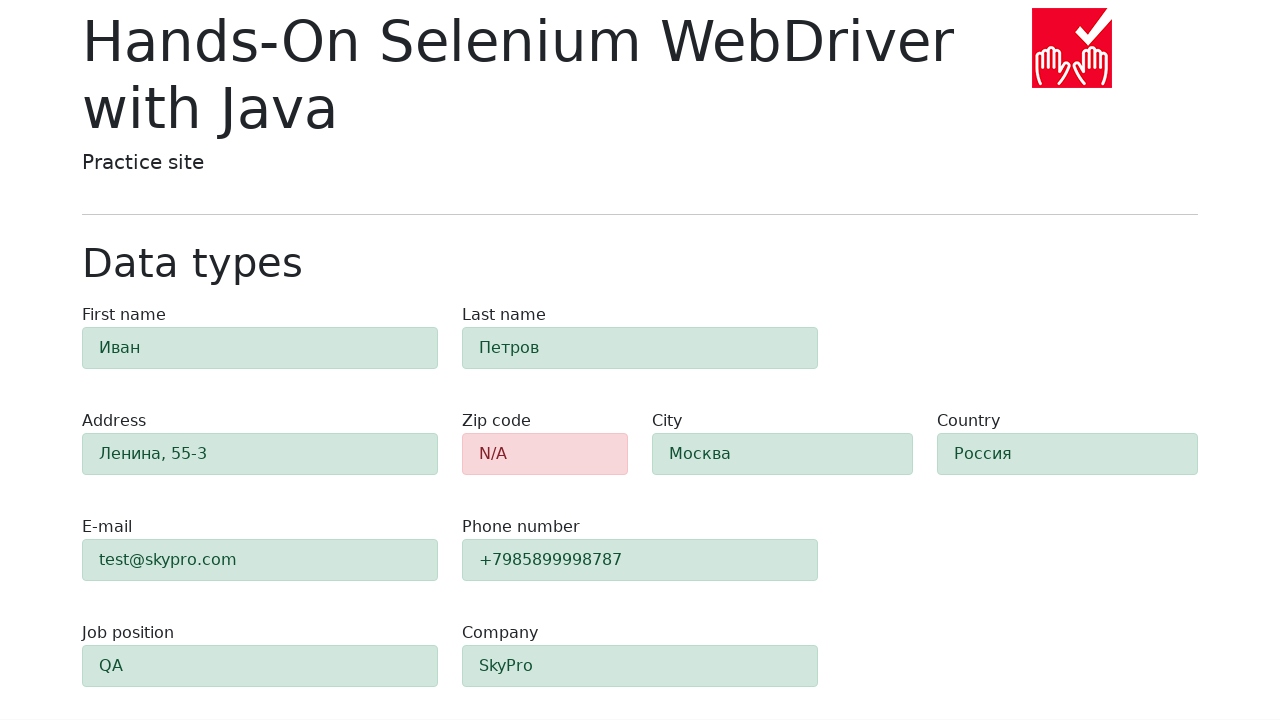

Verified company field has green background color (rgb(209, 231, 221)) indicating valid submission
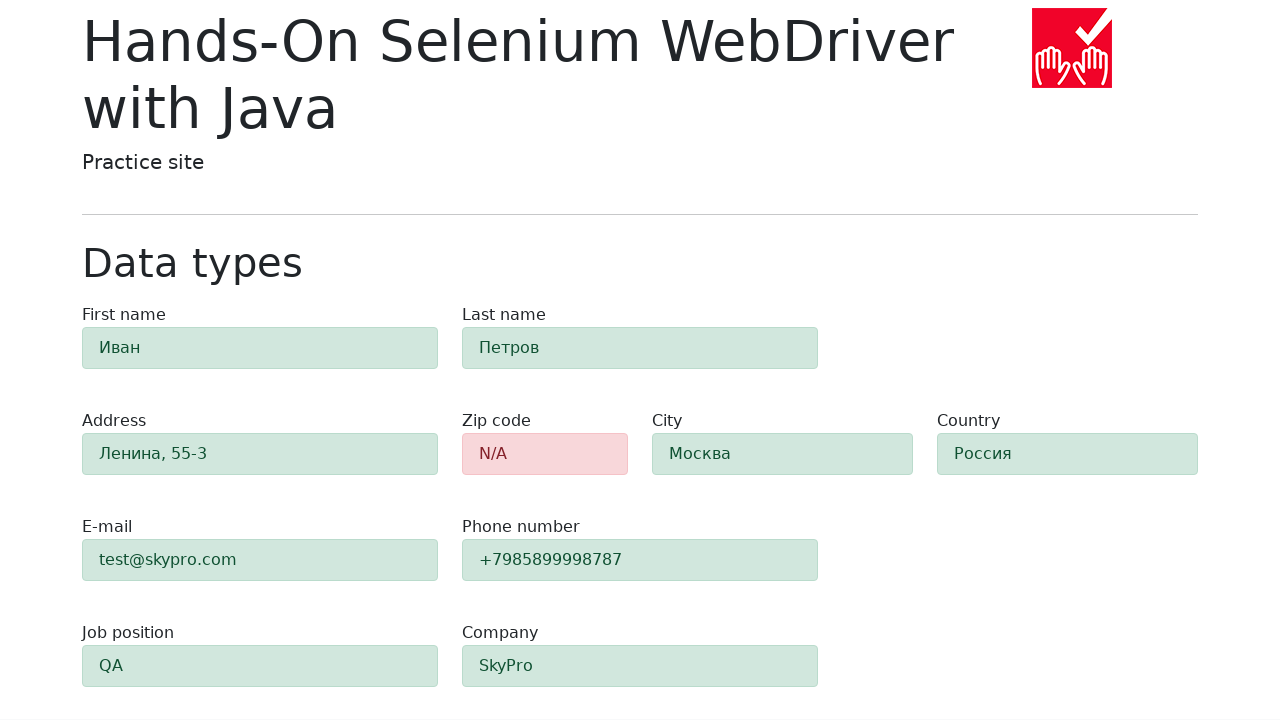

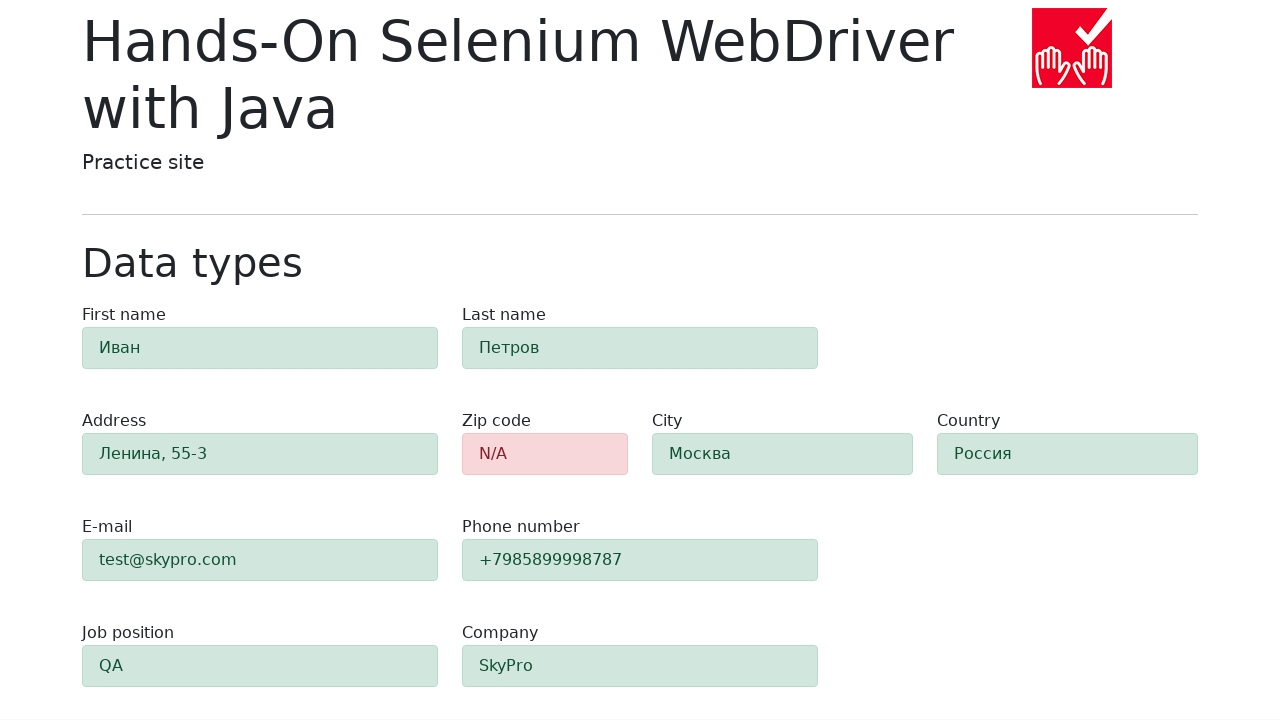